Navigates to the GetCalley homepage and waits for the page to load with a desktop viewport size.

Starting URL: https://www.getcalley.com/

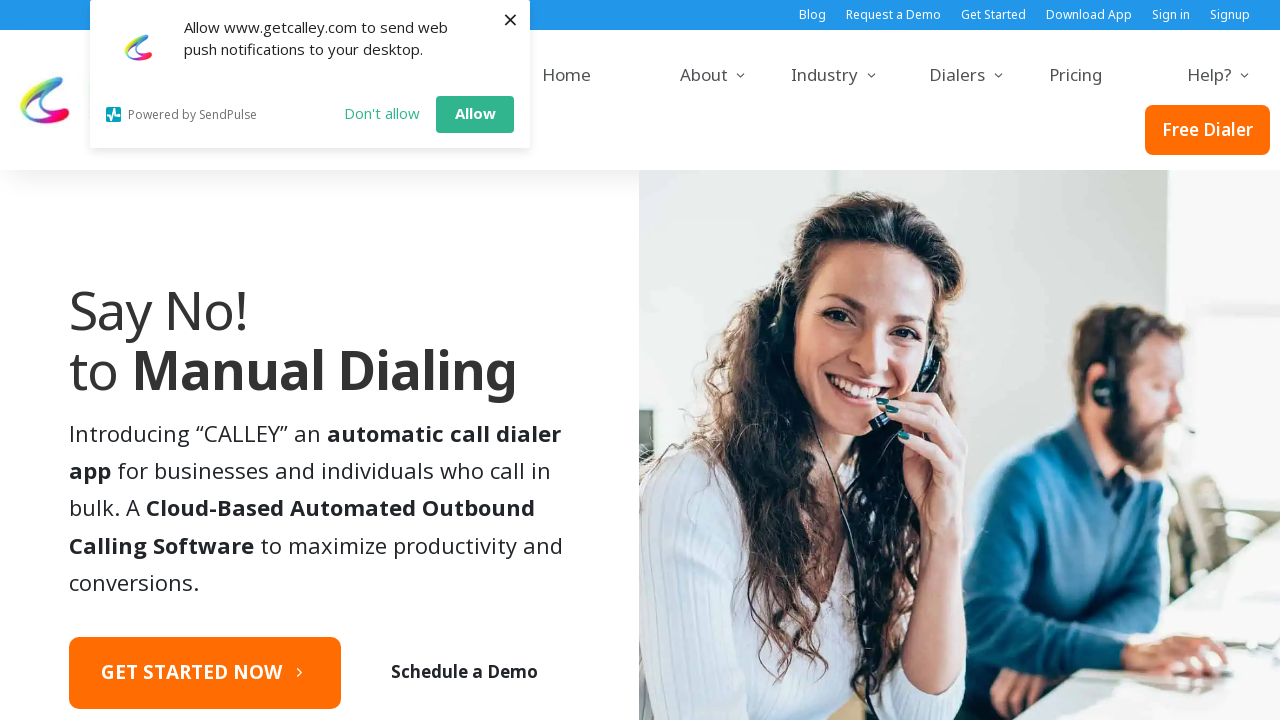

Set viewport to desktop size (1366x768)
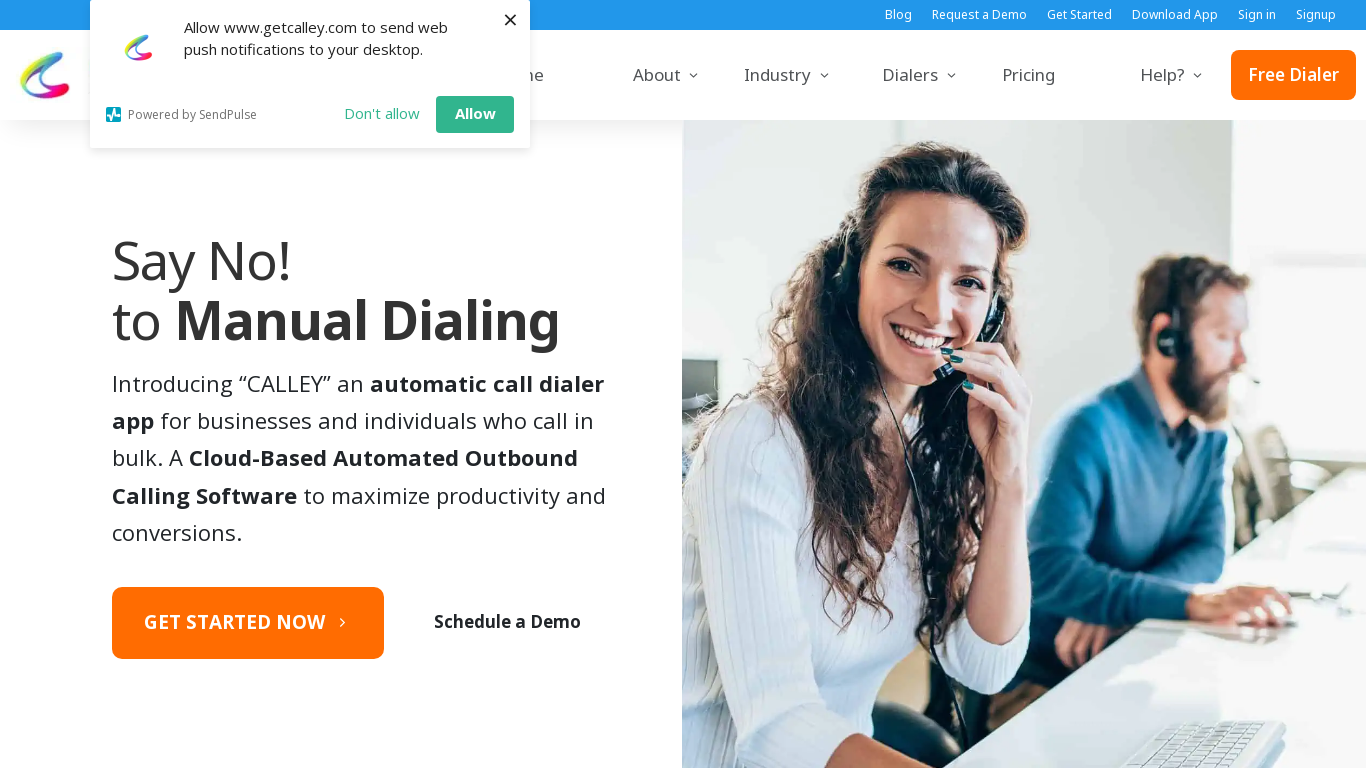

GetCalley homepage loaded and network idle state reached
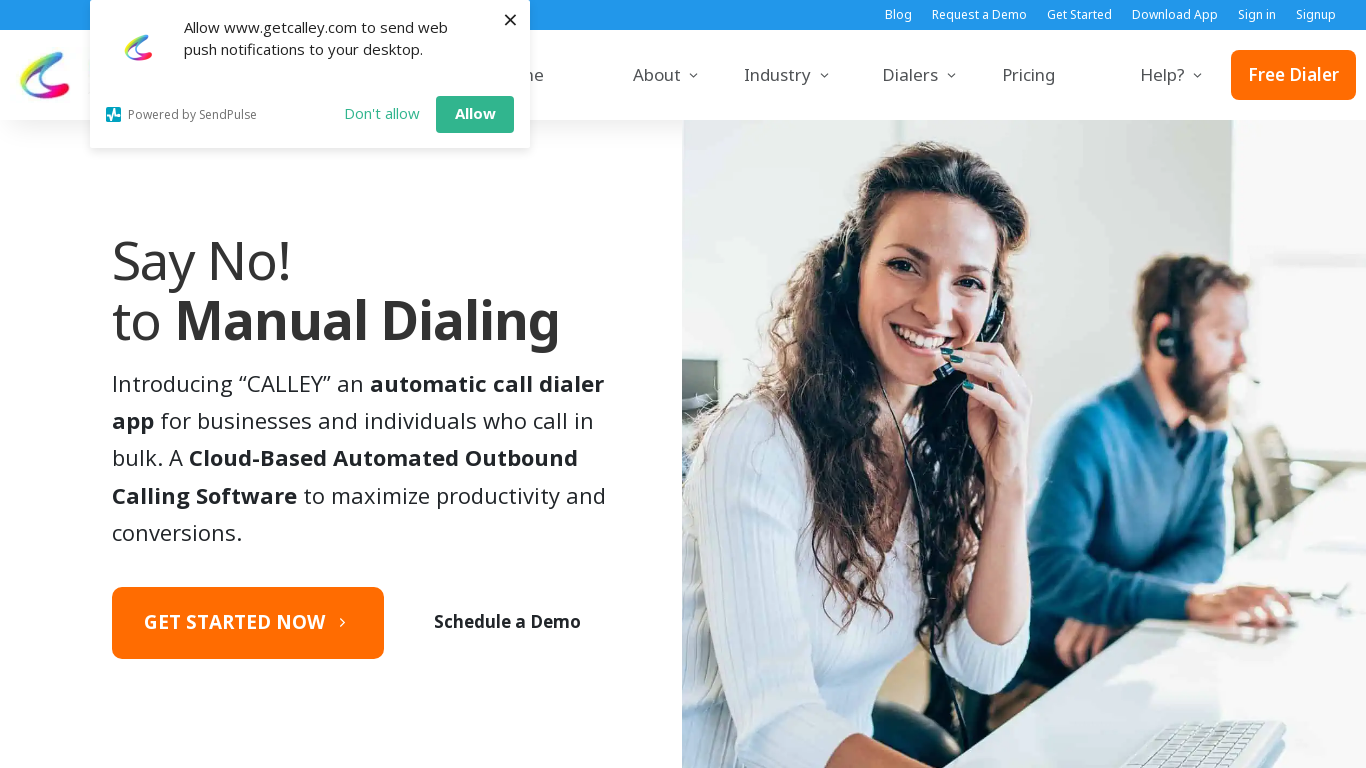

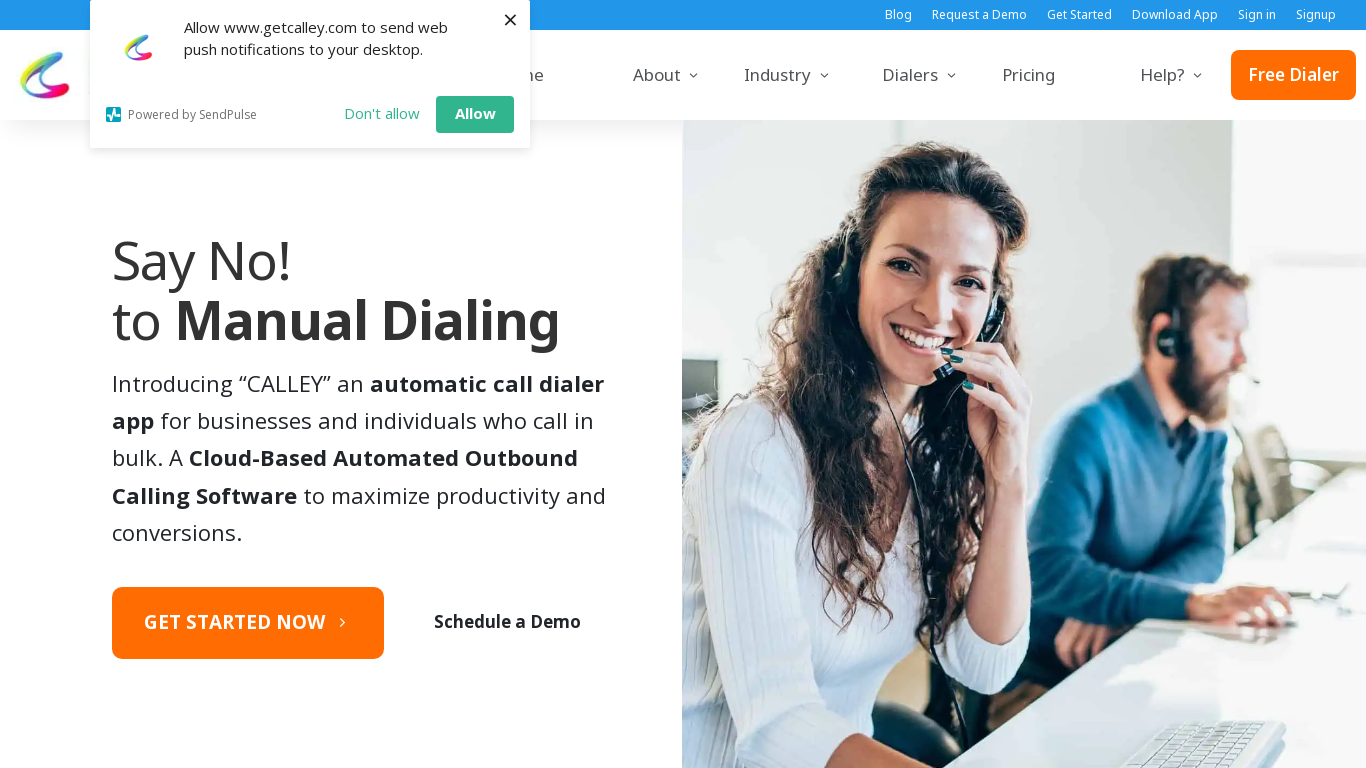